Tests alert dialog with text input by navigating to the third tab and dismissing the alert

Starting URL: https://demo.automationtesting.in/Alerts.html

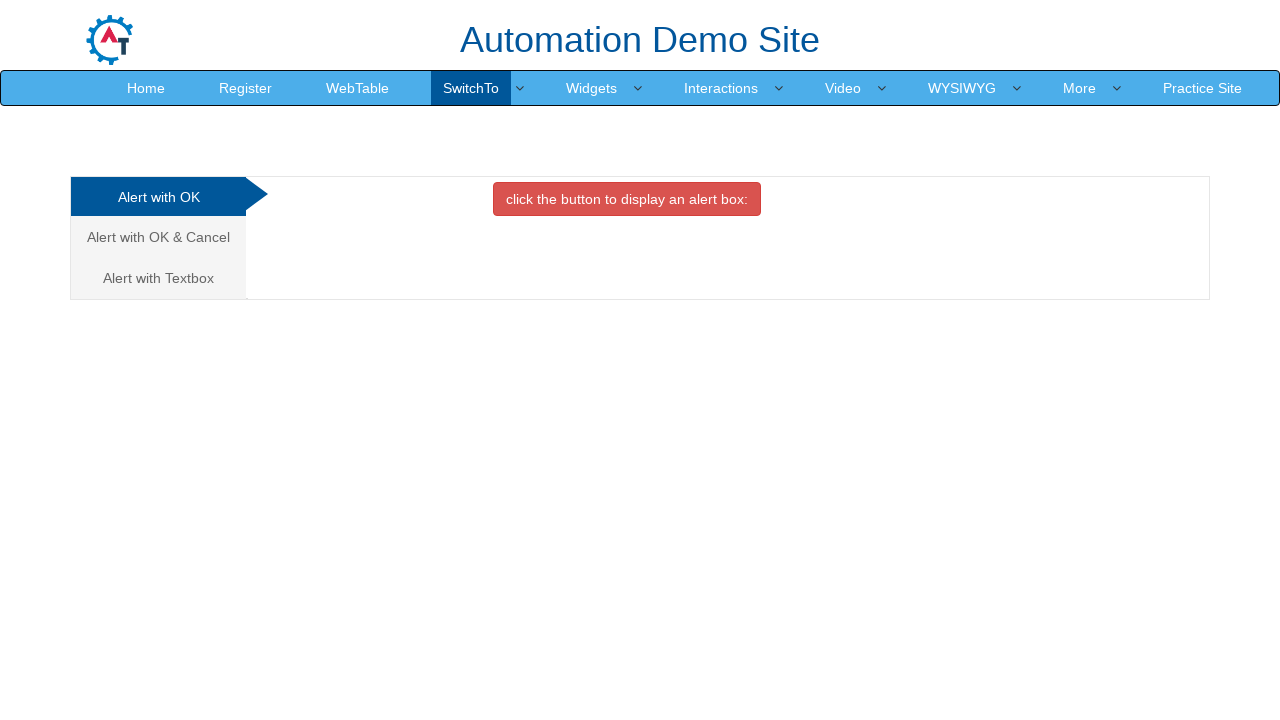

Clicked on 'Alert with Textbox' tab at (158, 278) on xpath=//ul[@class='nav nav-tabs nav-stacked']/li/a >> nth=2
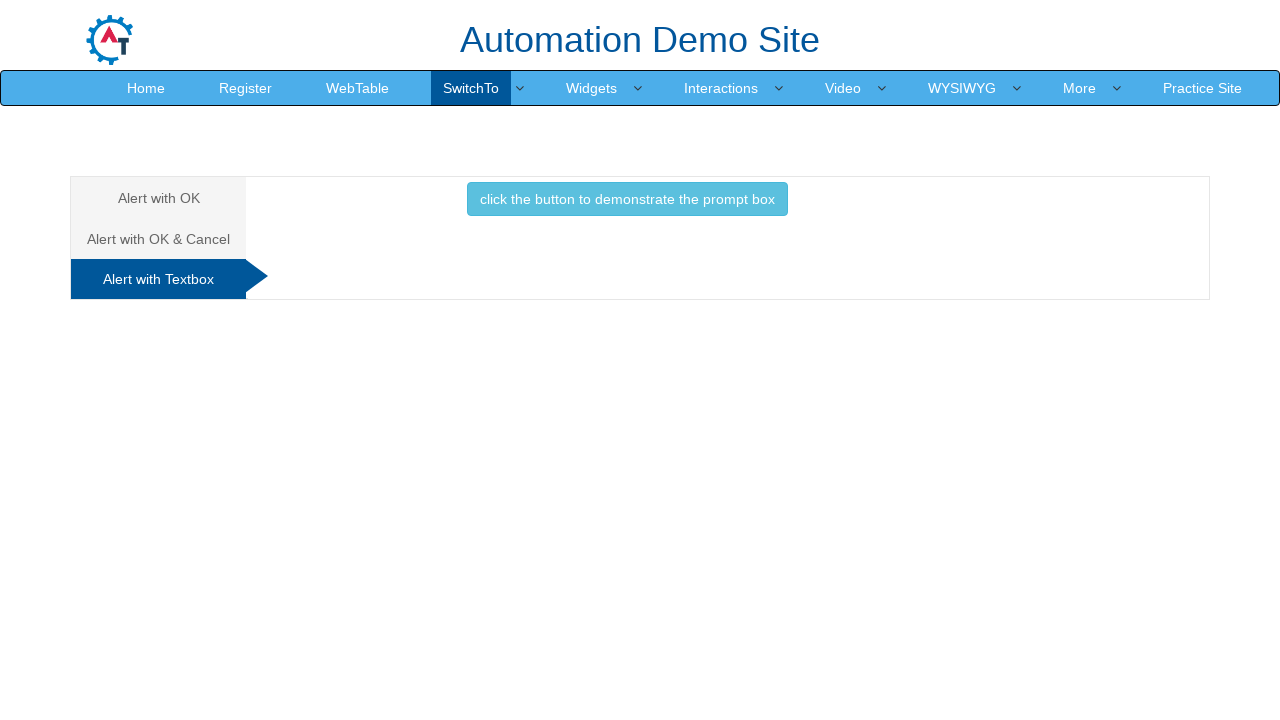

Clicked button to trigger alert with textbox at (627, 199) on xpath=//button[@class='btn btn-info']
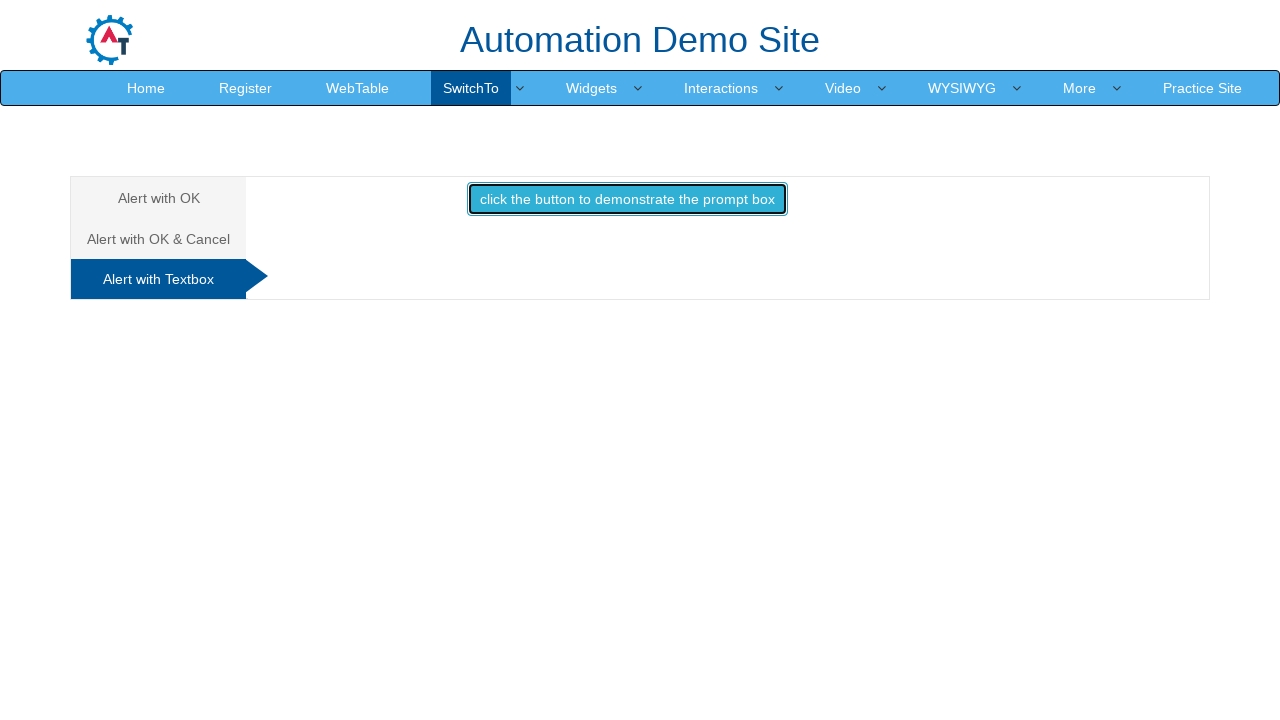

Dismissed the alert dialog
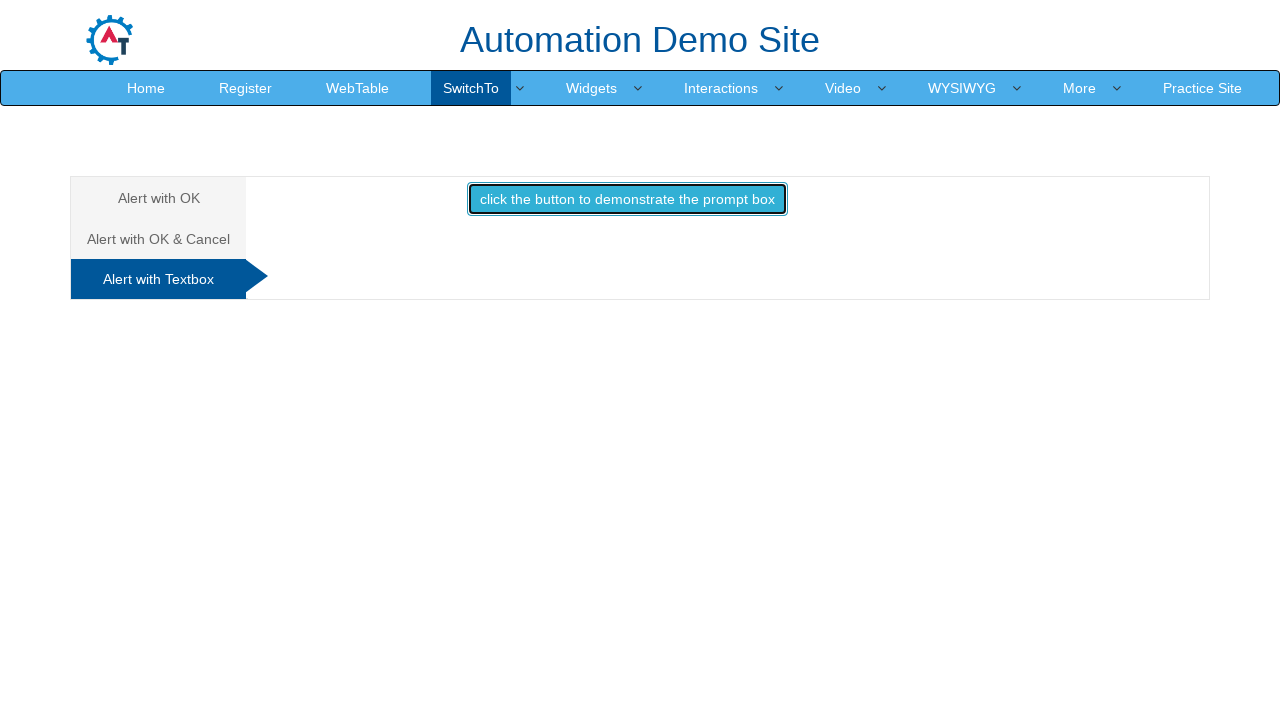

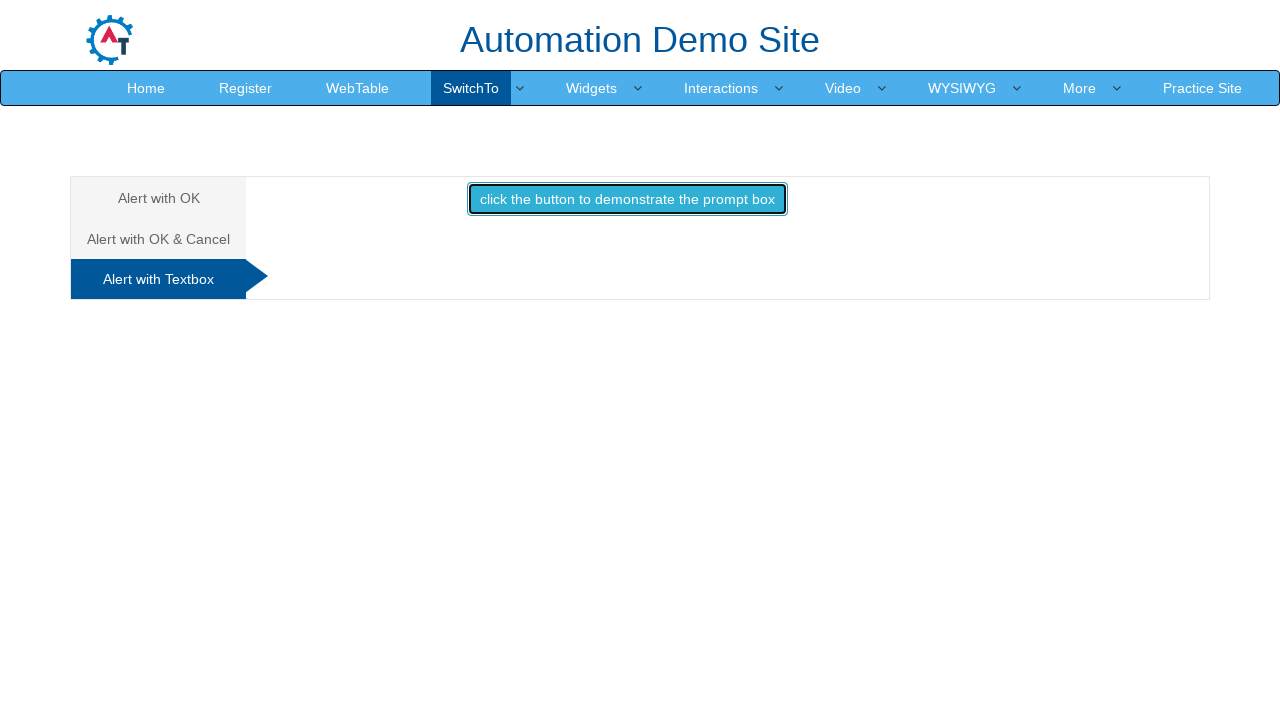